Tests drag and drop functionality using jQuery UI droppable demo by dragging an element to a drop target

Starting URL: http://jqueryui.com/resources/demos/droppable/default.html

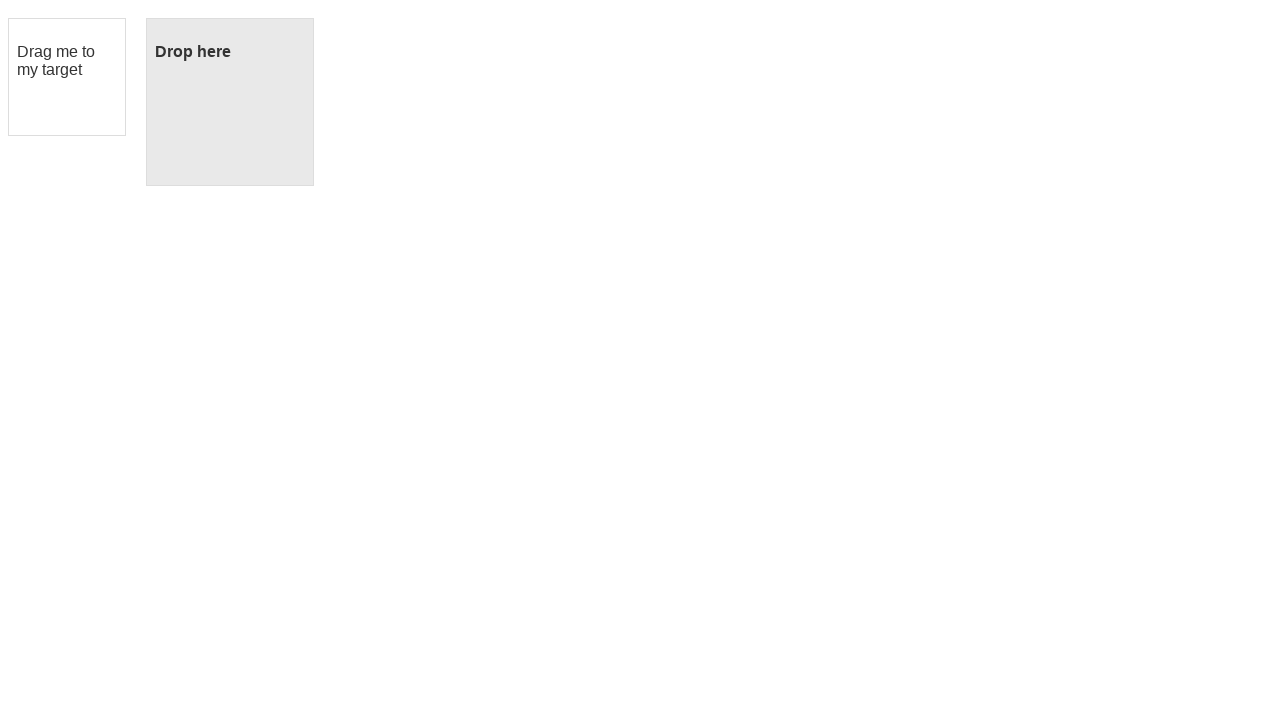

Waited for draggable element to load
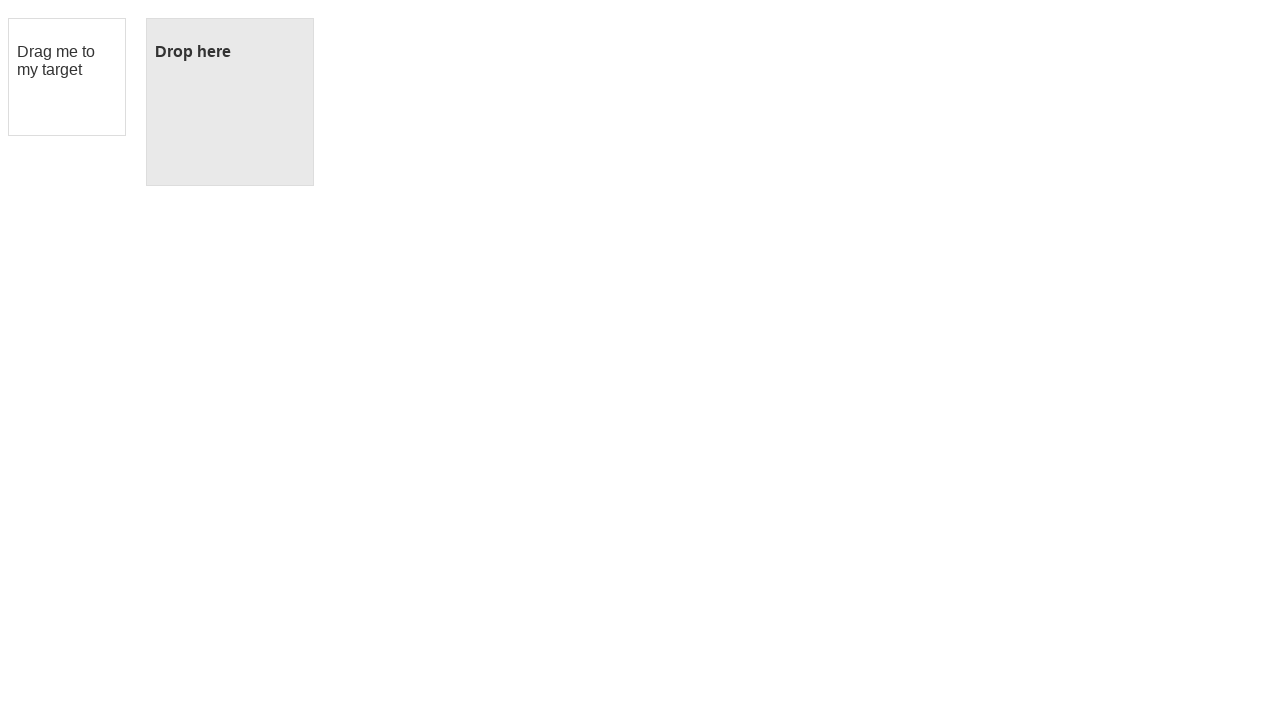

Waited for droppable element to load
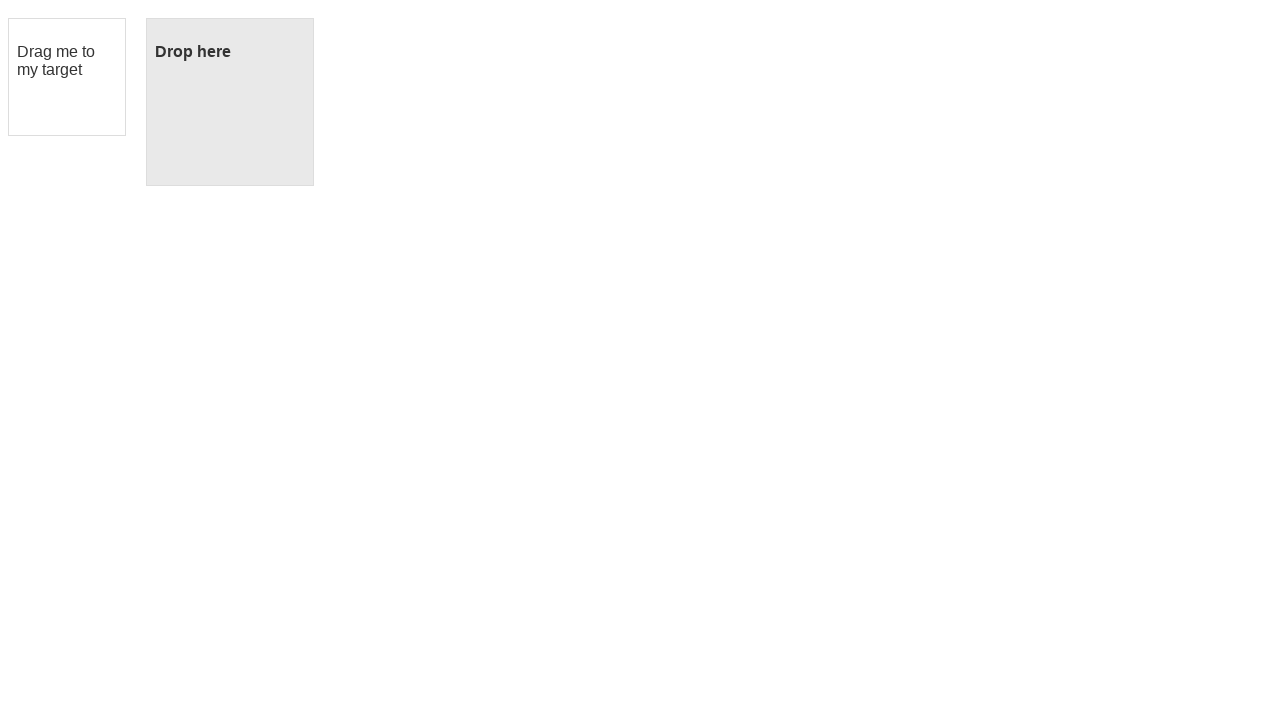

Located draggable element
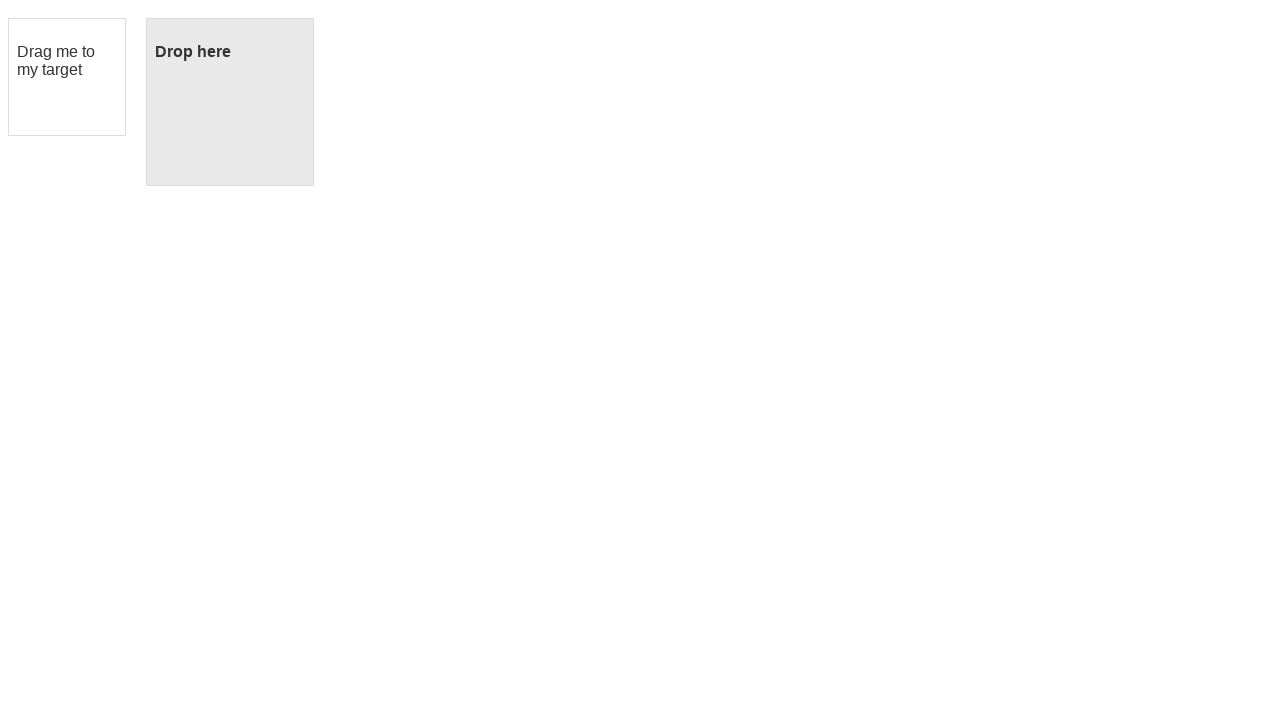

Located droppable target element
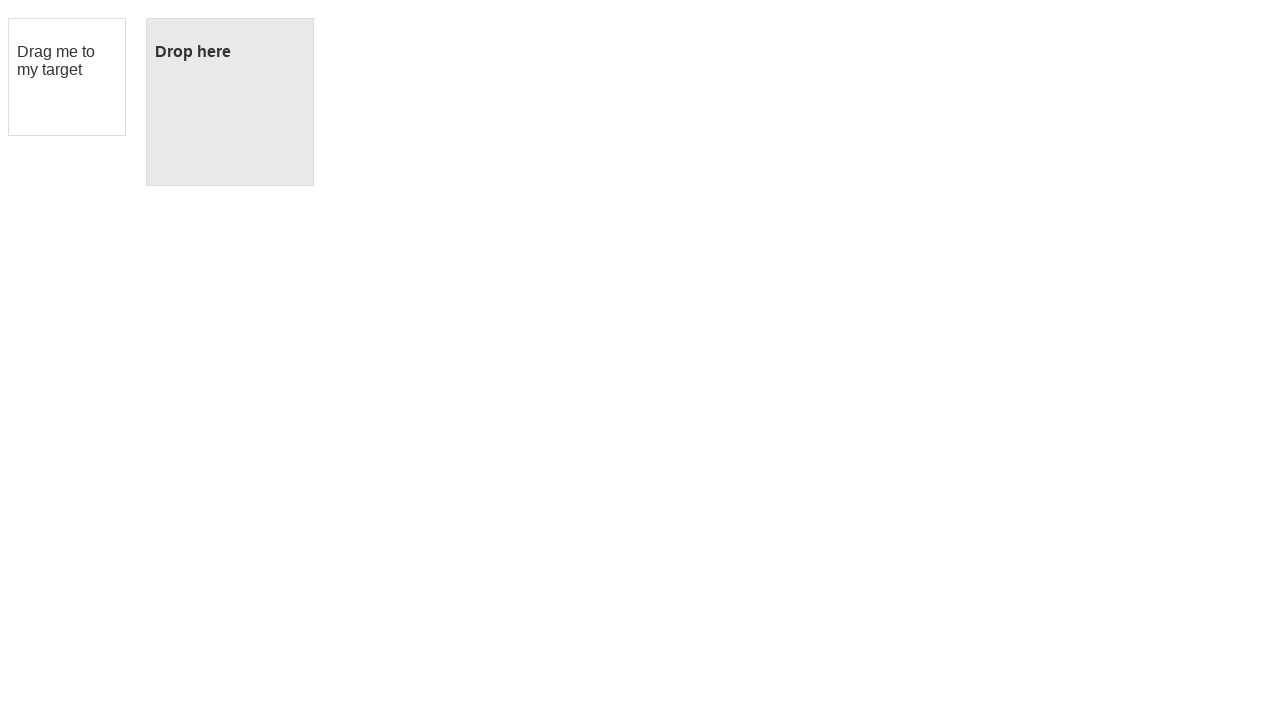

Dragged element to drop target at (230, 102)
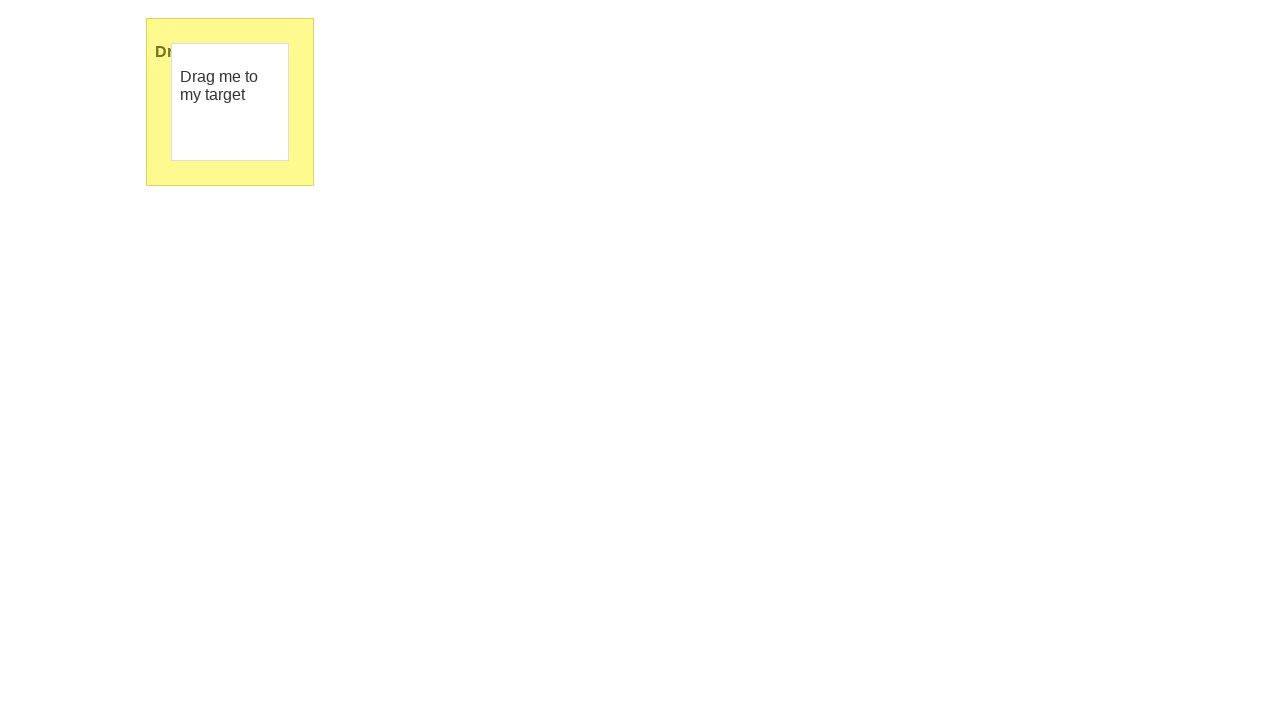

Verified drop was successful - target text changed to 'Dropped!'
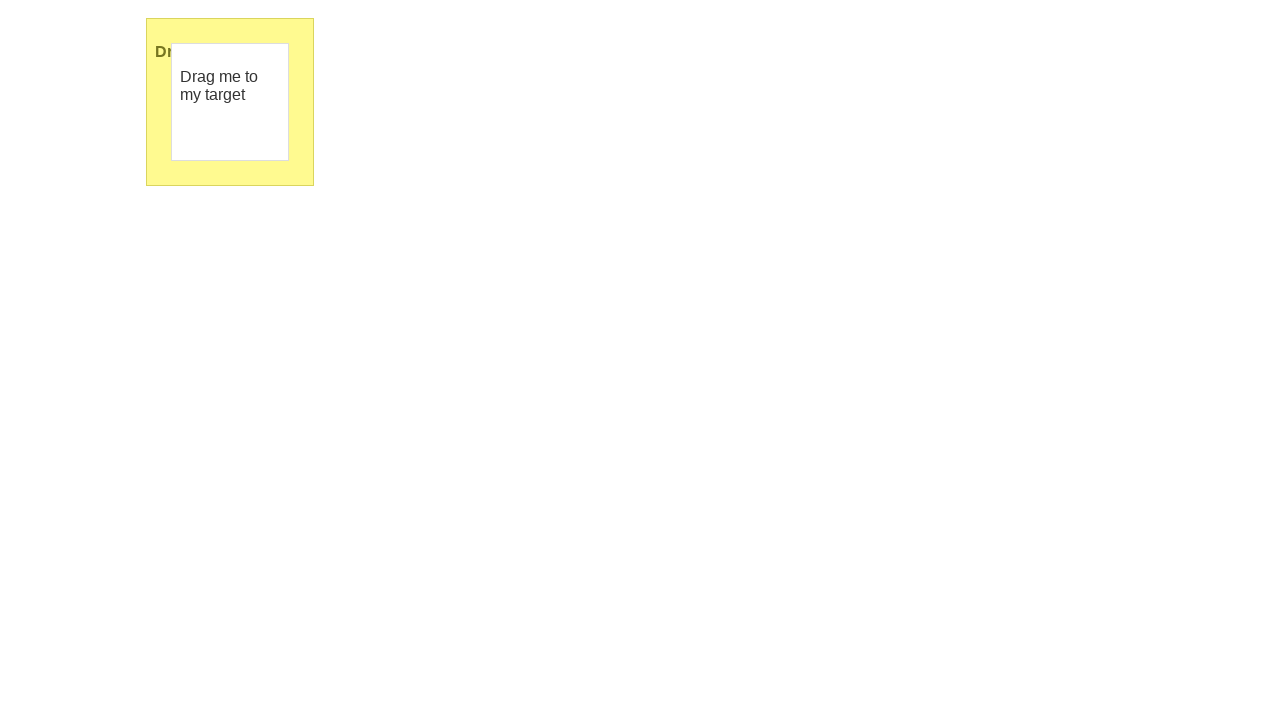

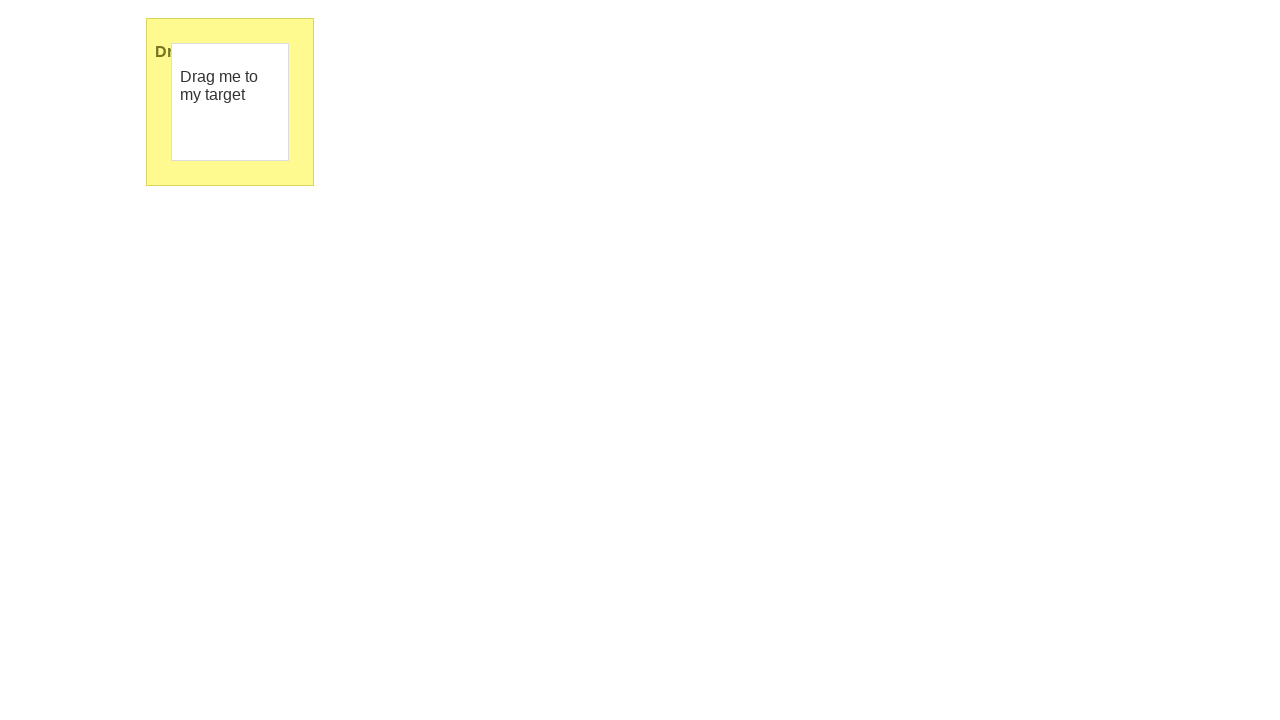